Tests that a todo item is removed if an empty string is entered during editing

Starting URL: https://demo.playwright.dev/todomvc

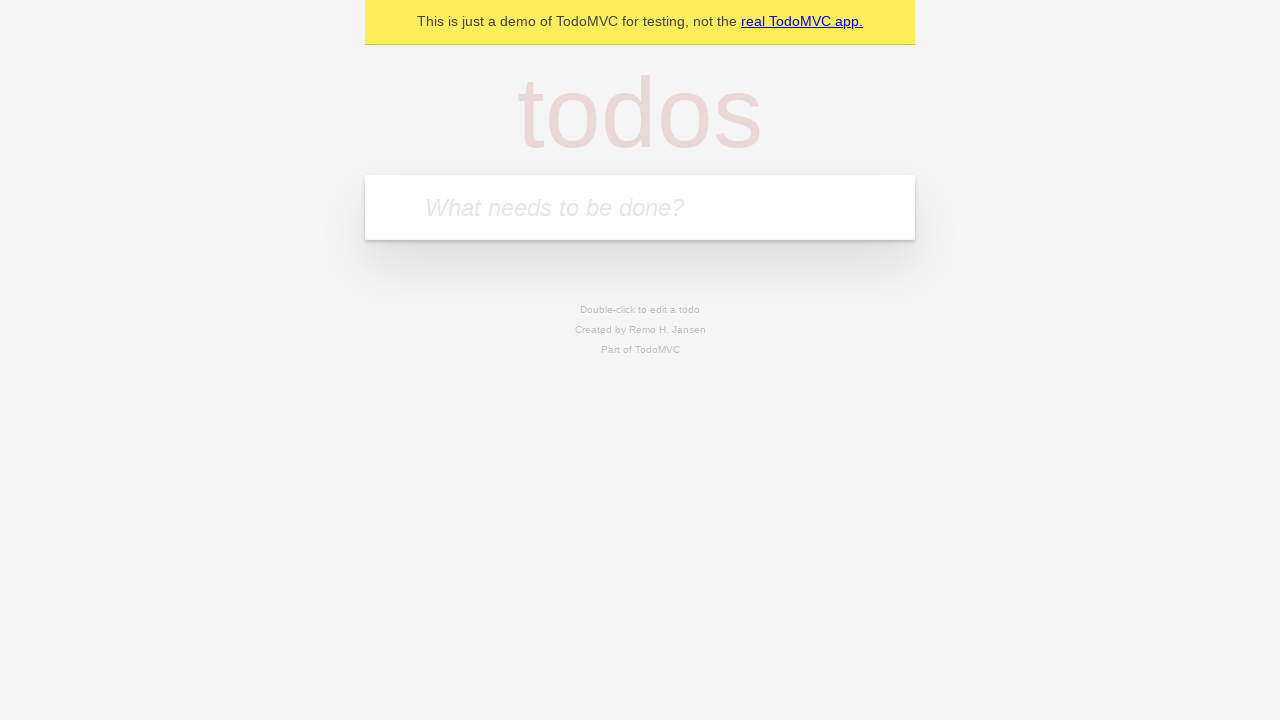

Filled todo input with 'buy some cheese' on internal:attr=[placeholder="What needs to be done?"i]
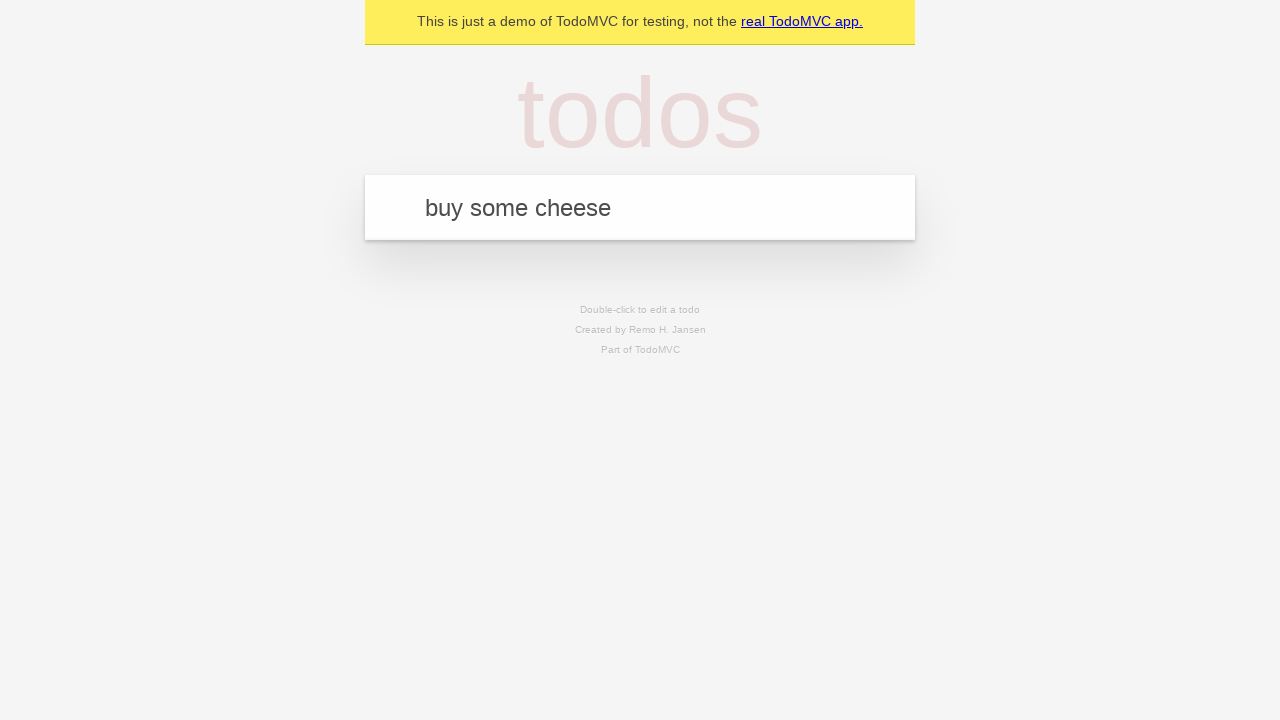

Pressed Enter to create todo item 'buy some cheese' on internal:attr=[placeholder="What needs to be done?"i]
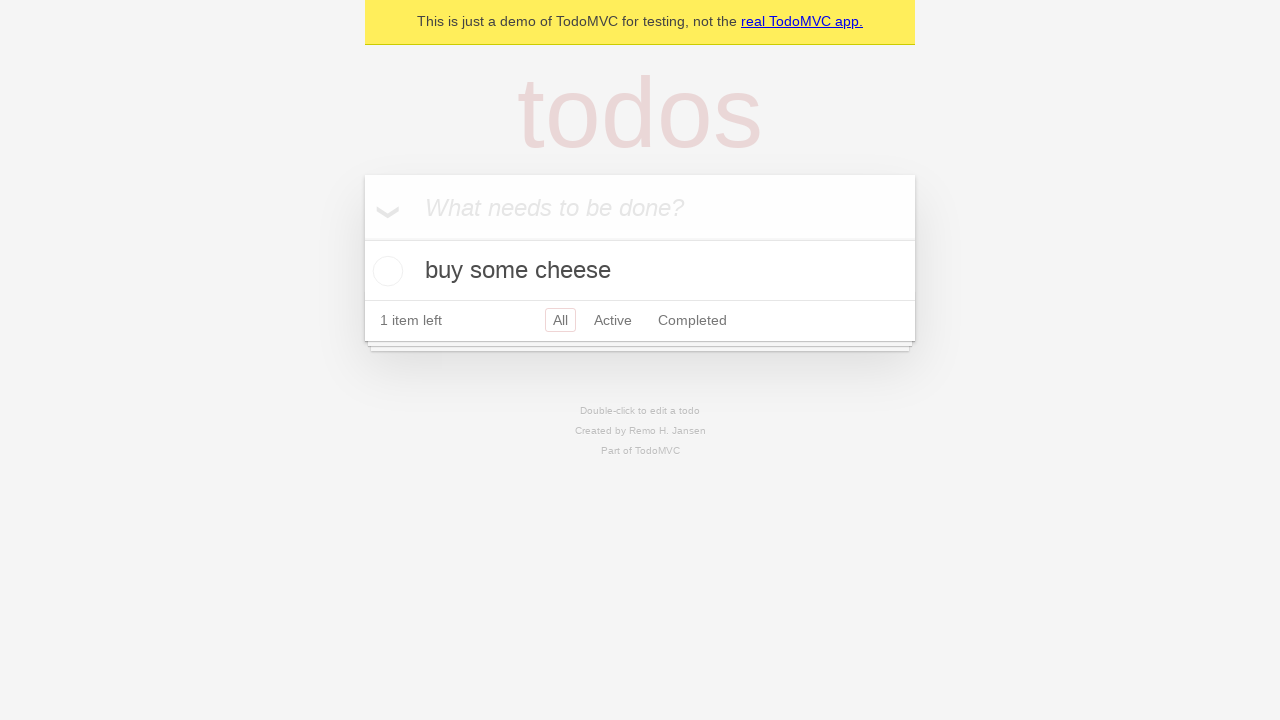

Filled todo input with 'feed the cat' on internal:attr=[placeholder="What needs to be done?"i]
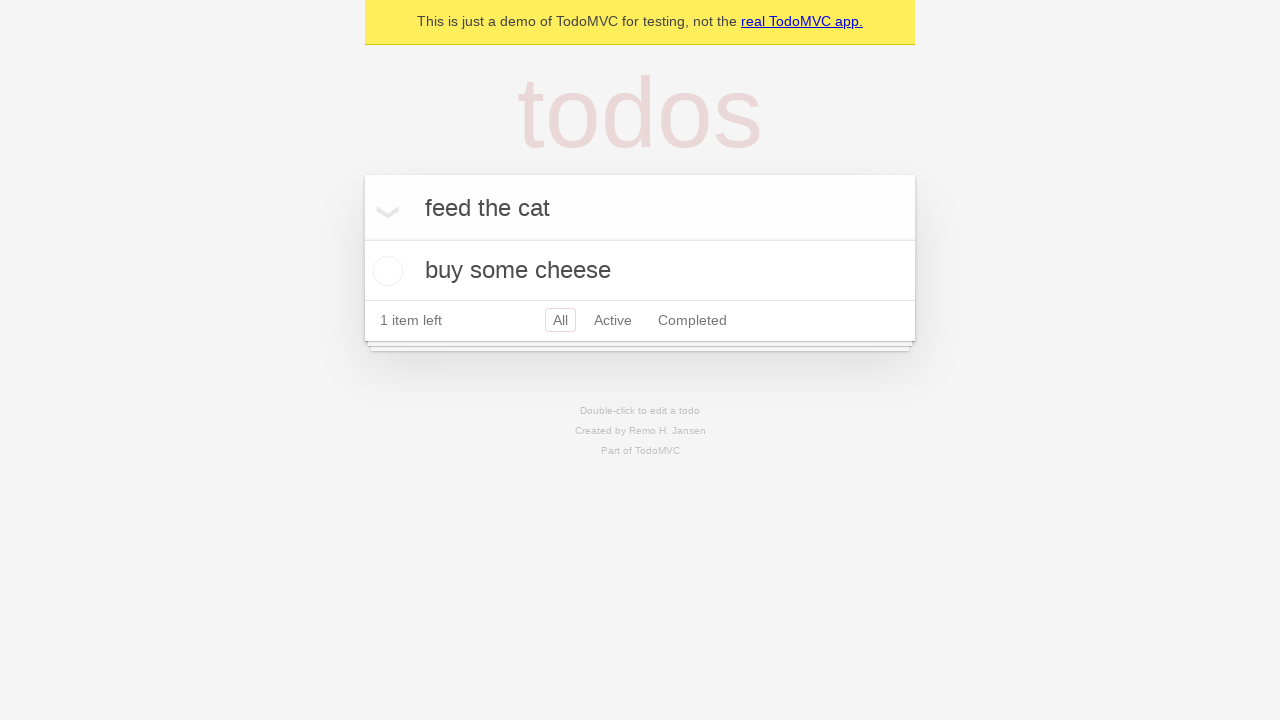

Pressed Enter to create todo item 'feed the cat' on internal:attr=[placeholder="What needs to be done?"i]
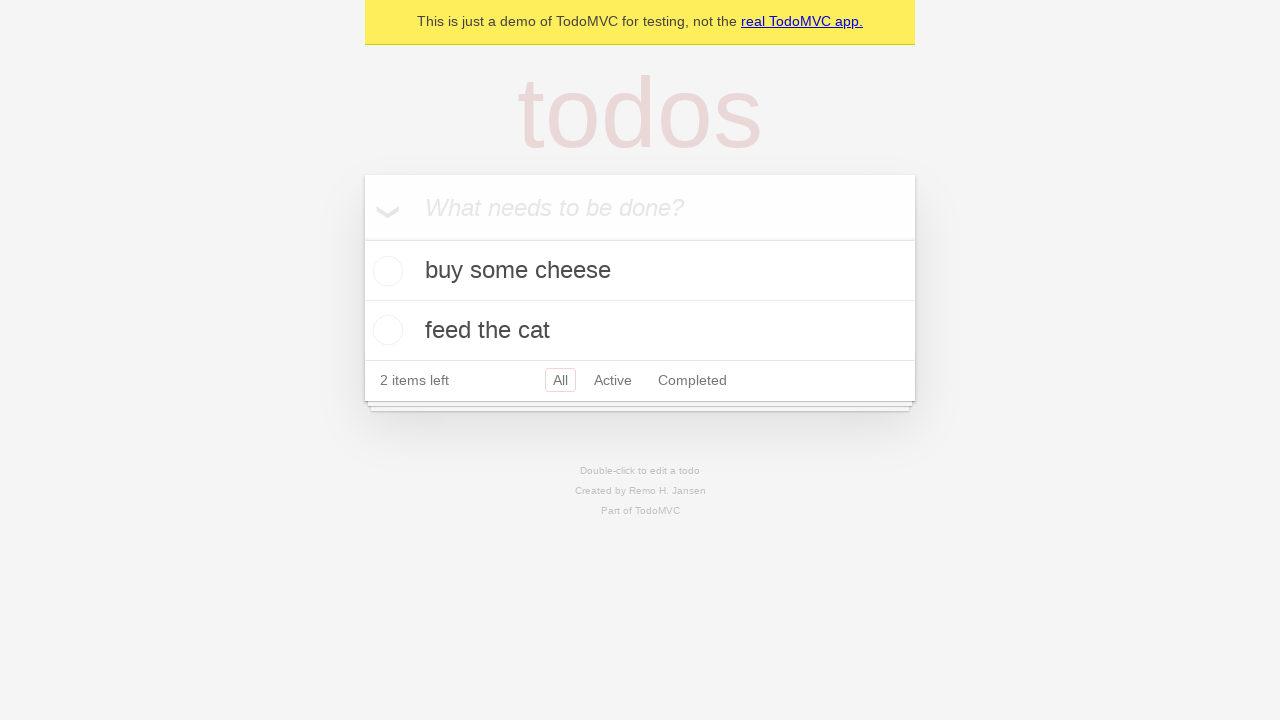

Filled todo input with 'book a doctors appointment' on internal:attr=[placeholder="What needs to be done?"i]
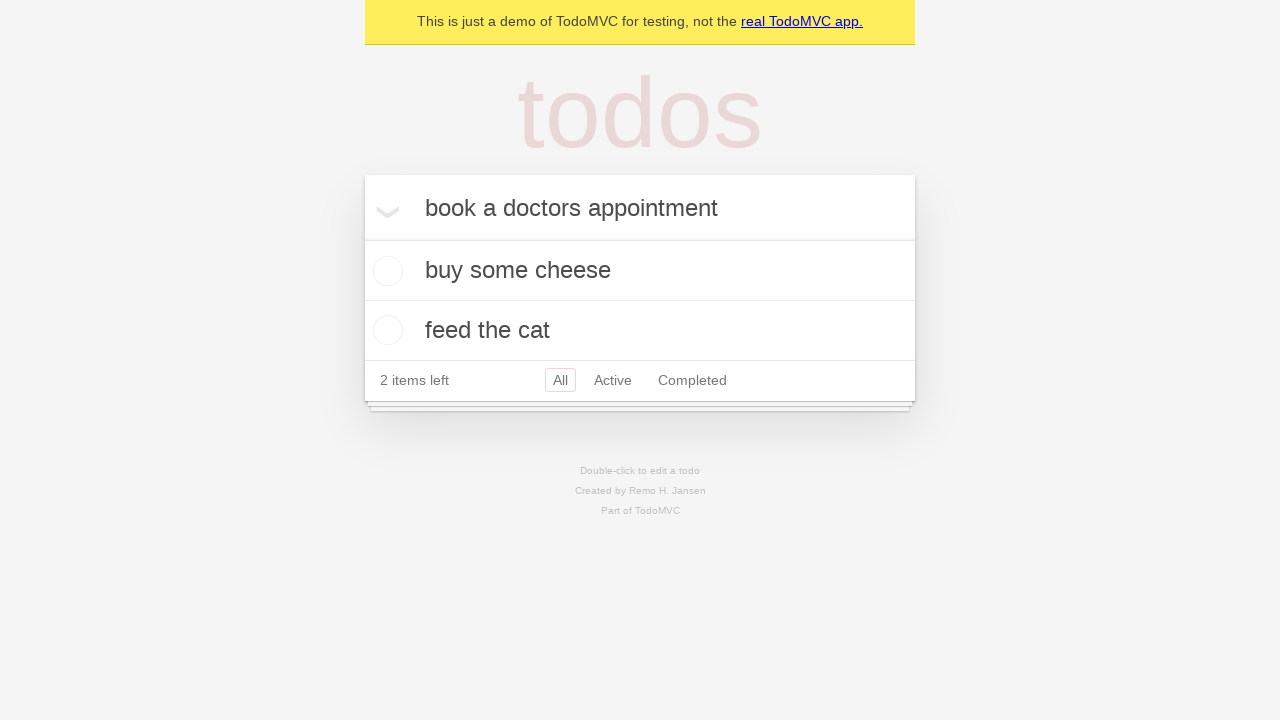

Pressed Enter to create todo item 'book a doctors appointment' on internal:attr=[placeholder="What needs to be done?"i]
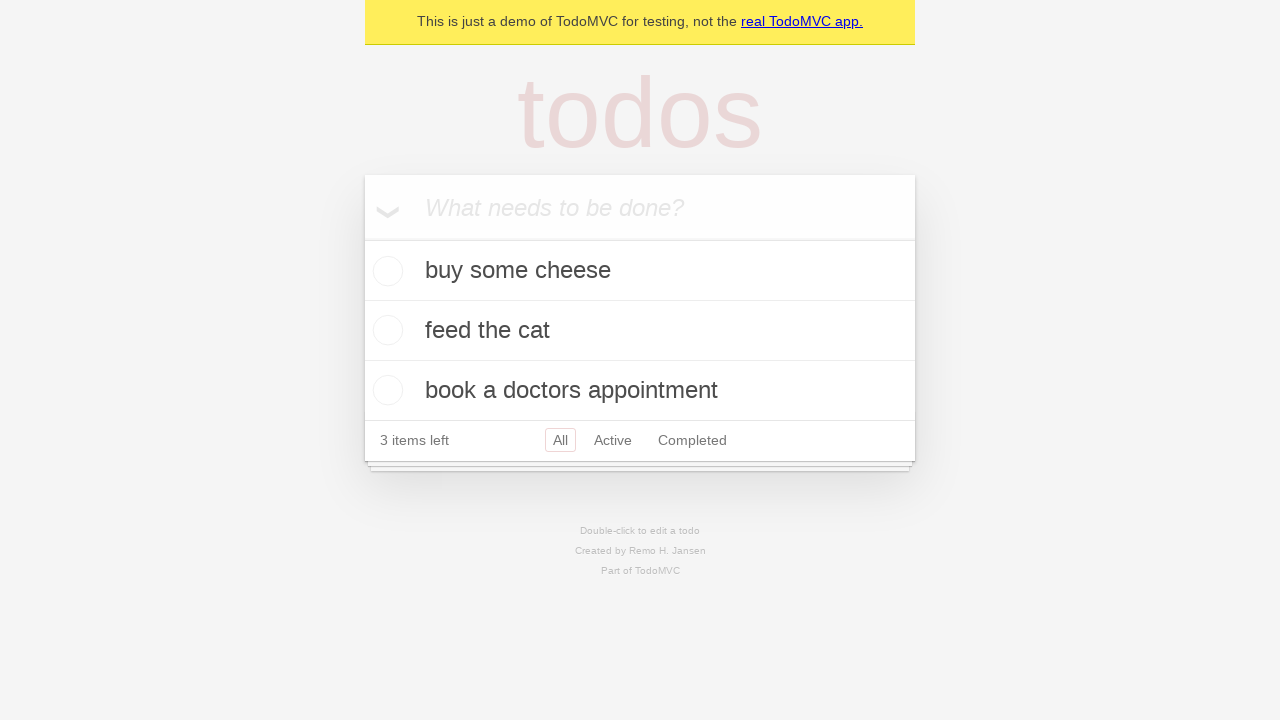

Waited for all three todo items to load
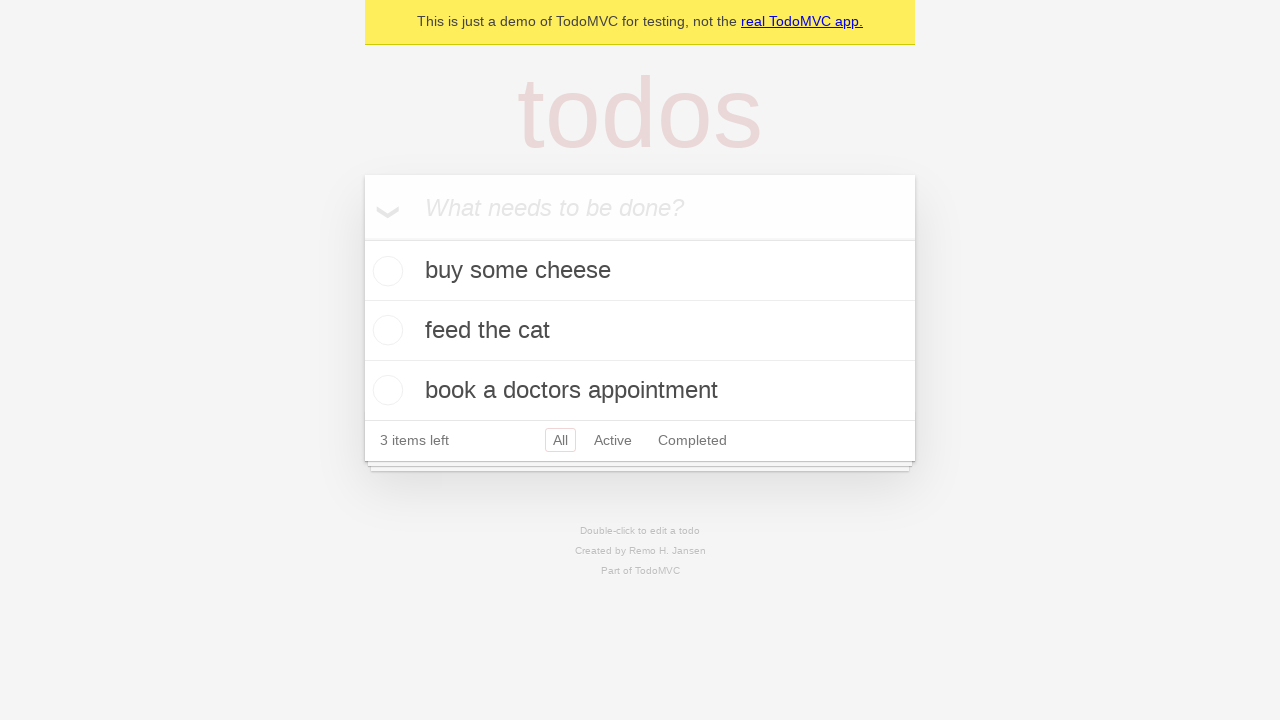

Retrieved all todo items
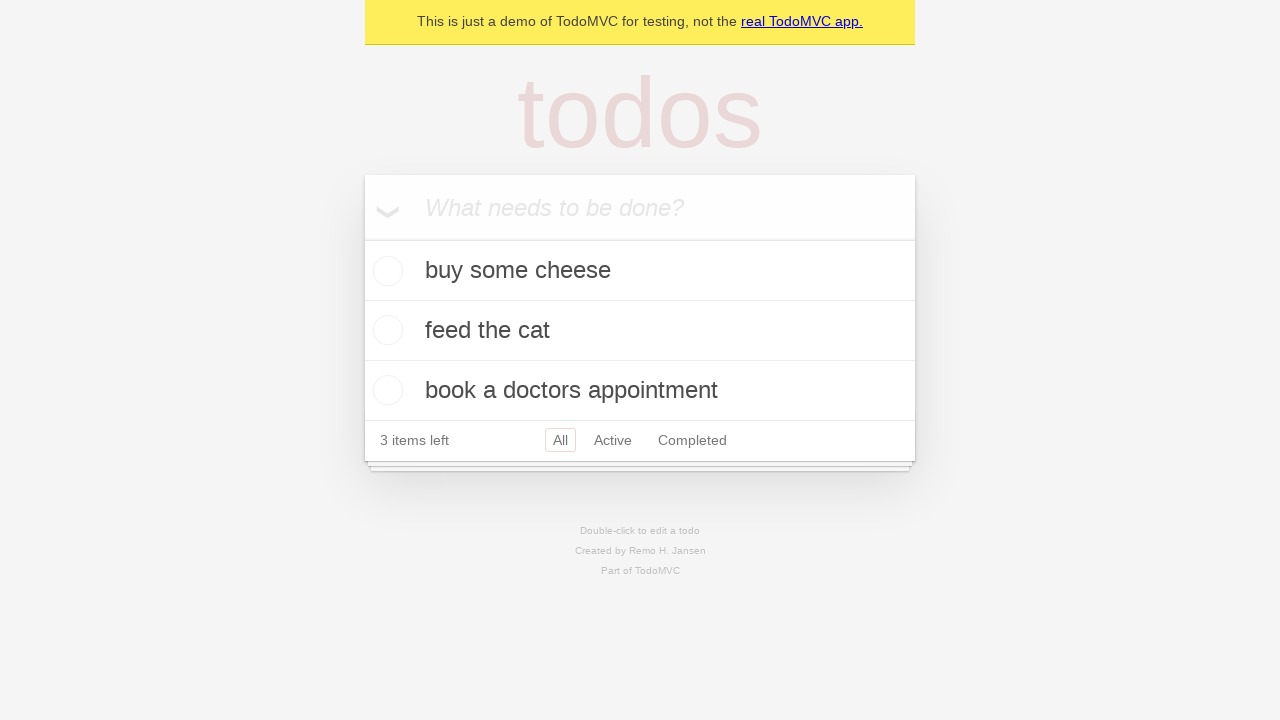

Double-clicked second todo item to enter edit mode at (640, 331) on internal:testid=[data-testid="todo-item"s] >> nth=1
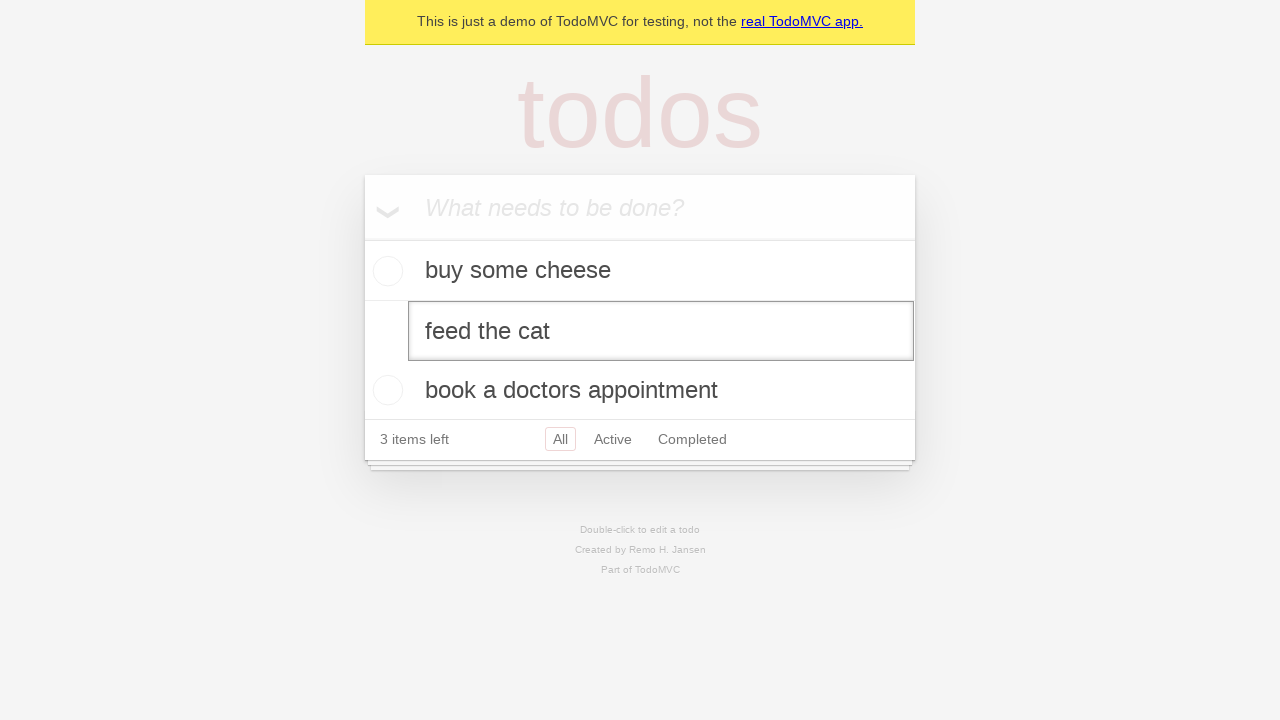

Cleared text from edit field by filling with empty string on internal:testid=[data-testid="todo-item"s] >> nth=1 >> internal:role=textbox[nam
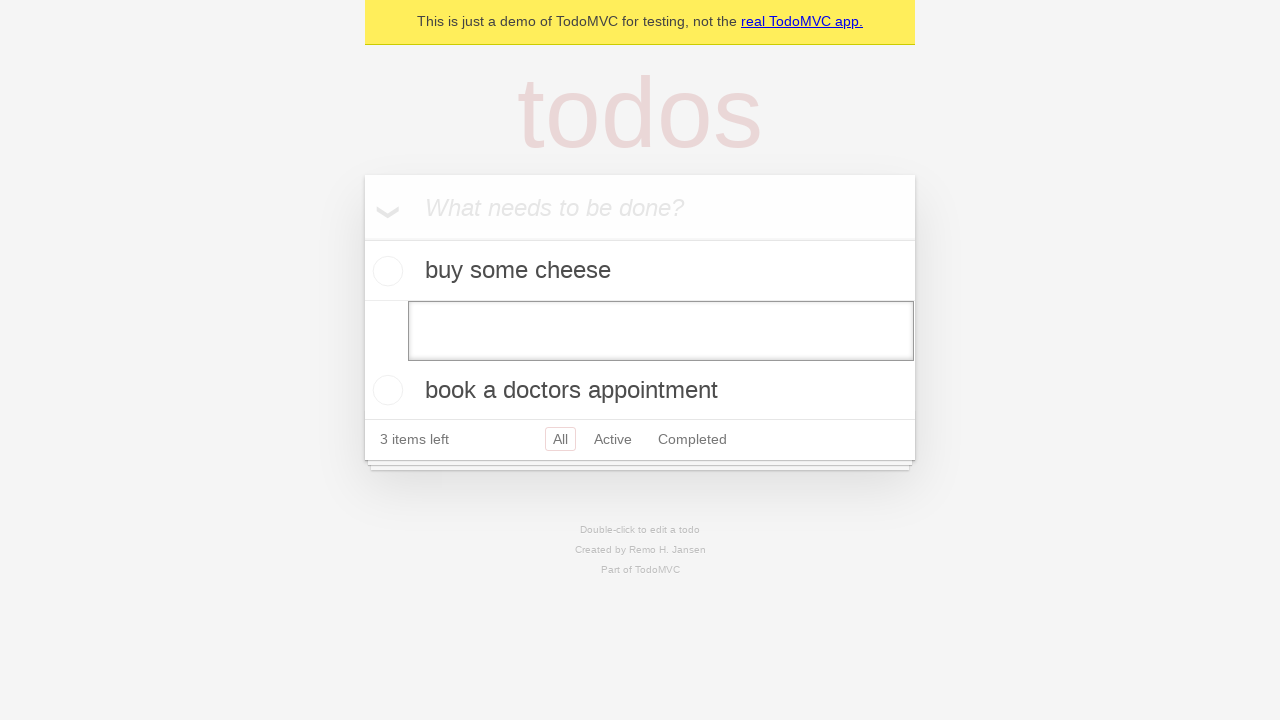

Pressed Enter to confirm empty edit, removing the todo item on internal:testid=[data-testid="todo-item"s] >> nth=1 >> internal:role=textbox[nam
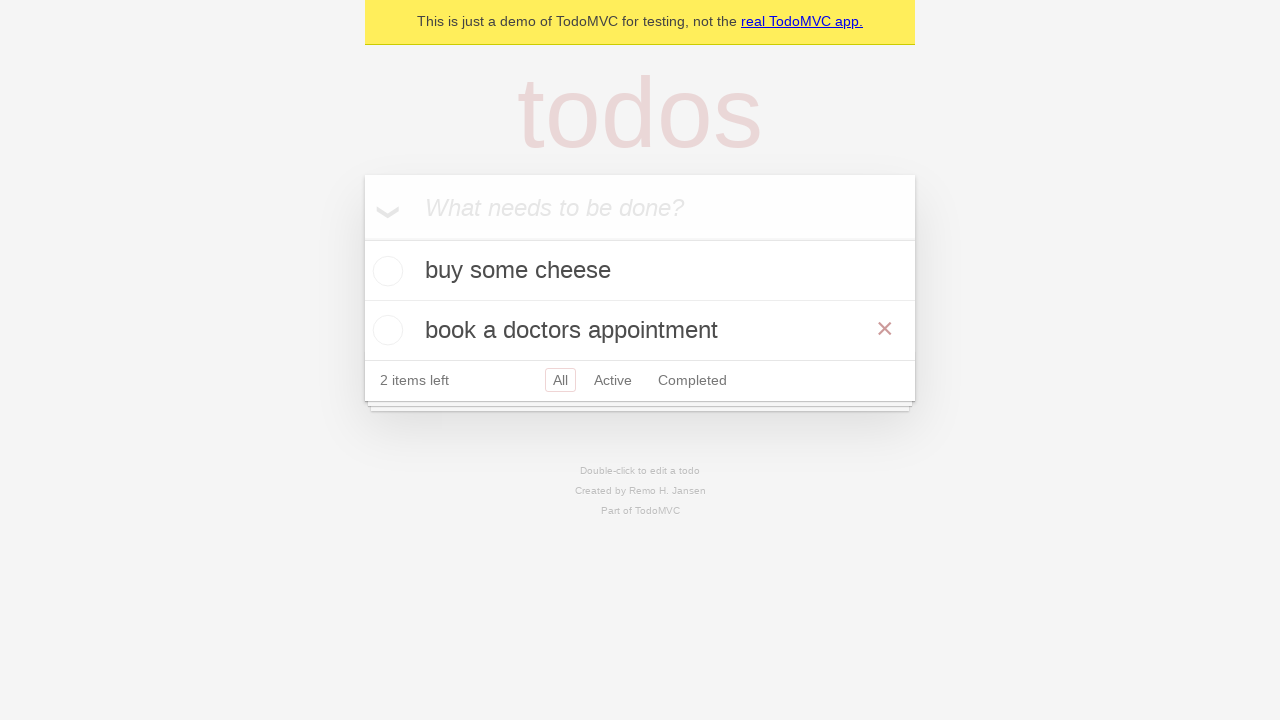

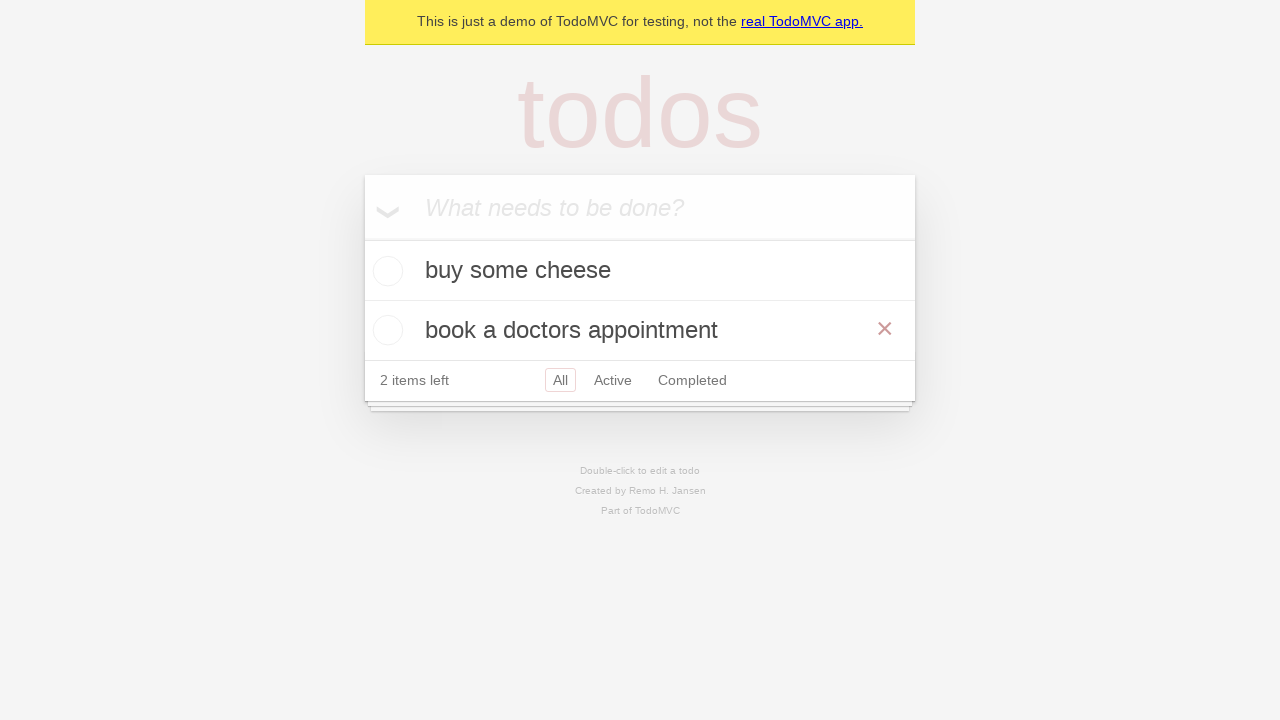